Tests interaction with shadow DOM elements by accessing shadow root and filling an input field within it

Starting URL: https://selectorshub.com/xpath-practice-page/

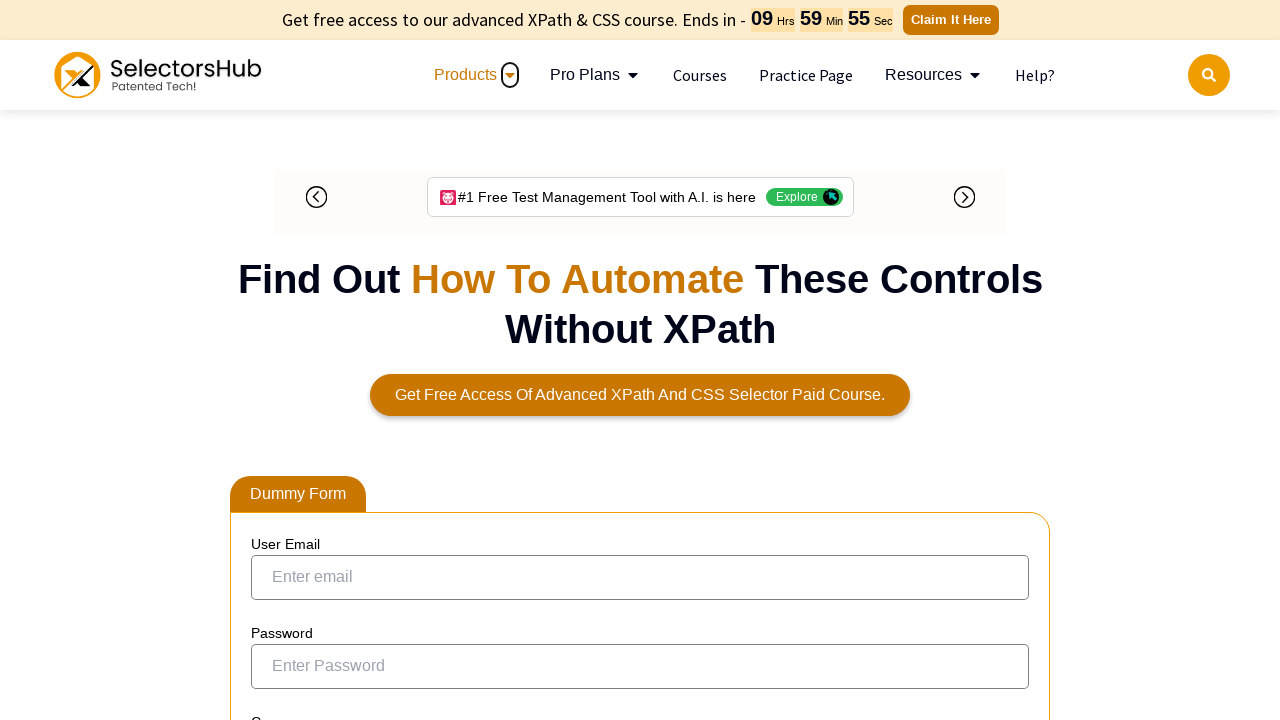

Located shadow host element with ID 'userName'
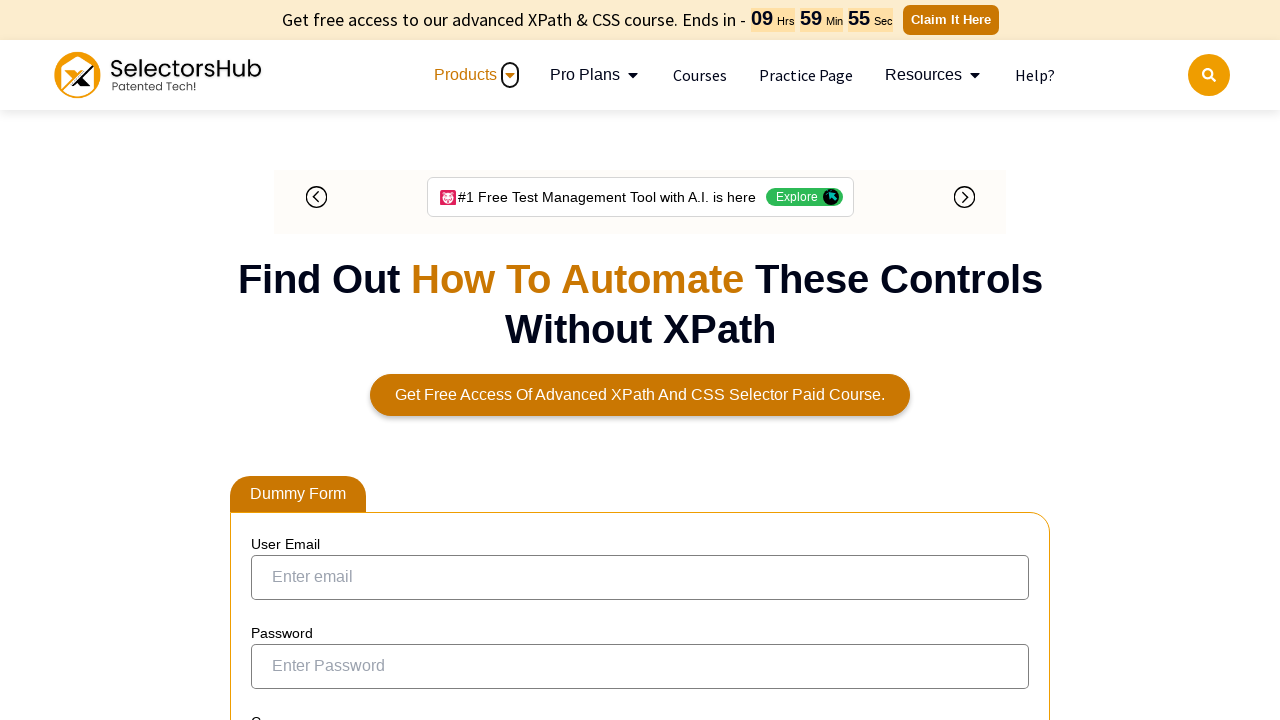

Accessed shadow root and filled input field with 'Mukesh' value
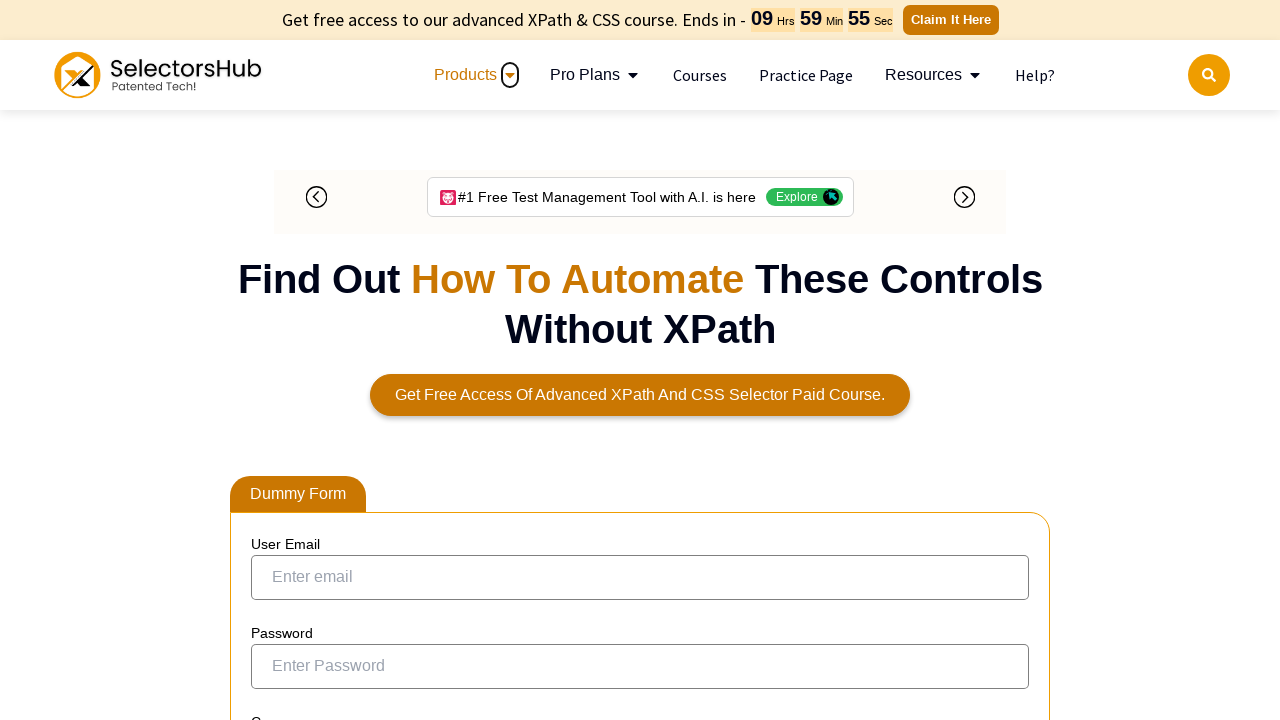

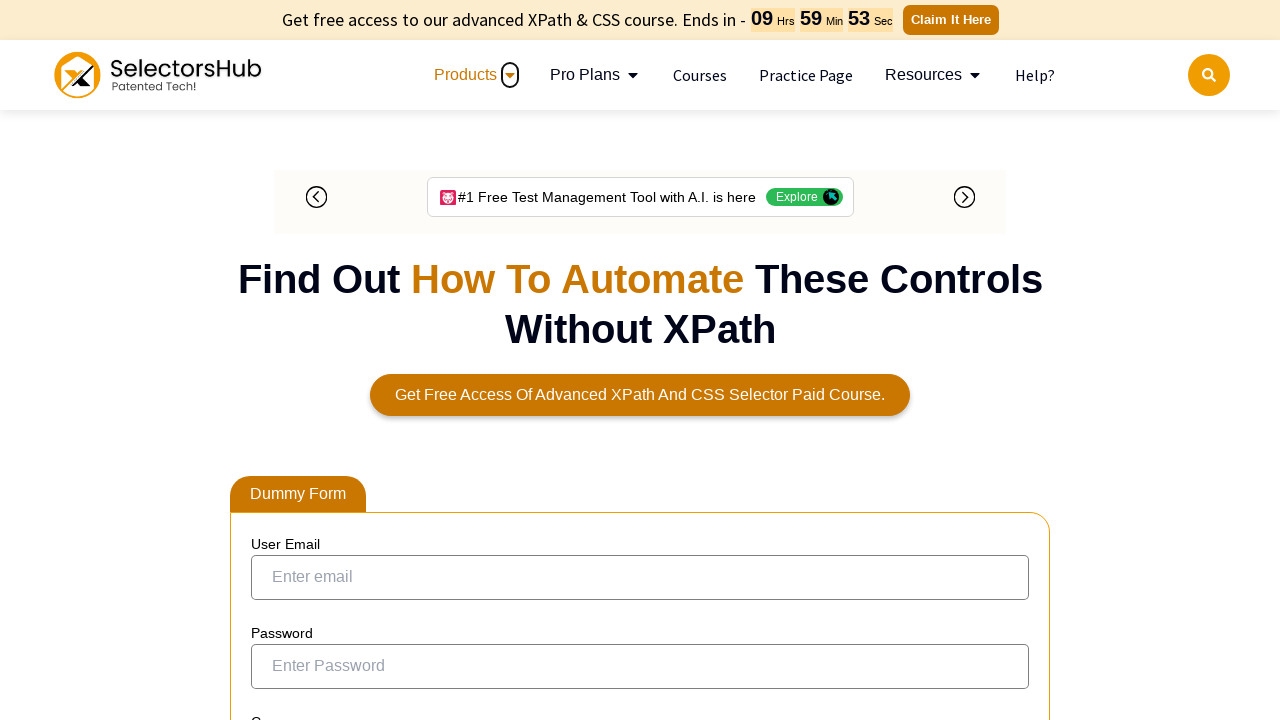